Basic browser window management test that navigates to SpiceJet website, maximizes the window, and verifies the page loads successfully.

Starting URL: https://www.spicejet.com/

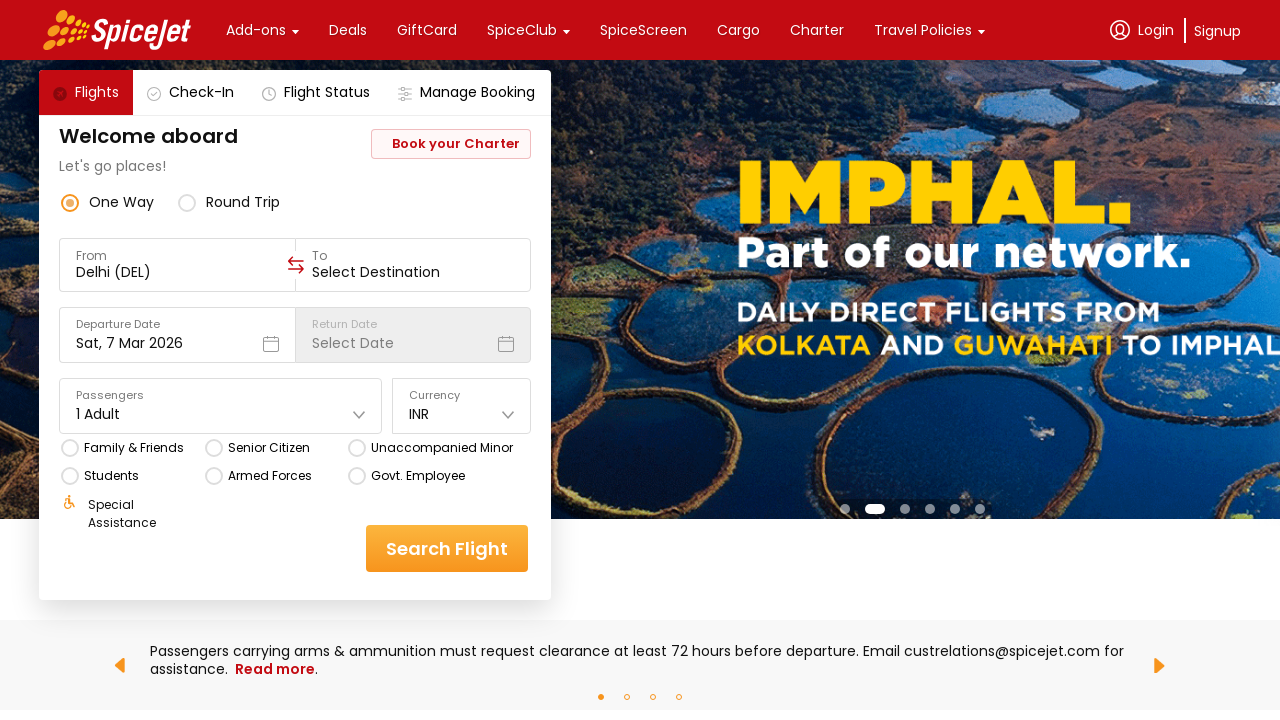

Waited for page to reach domcontentloaded state
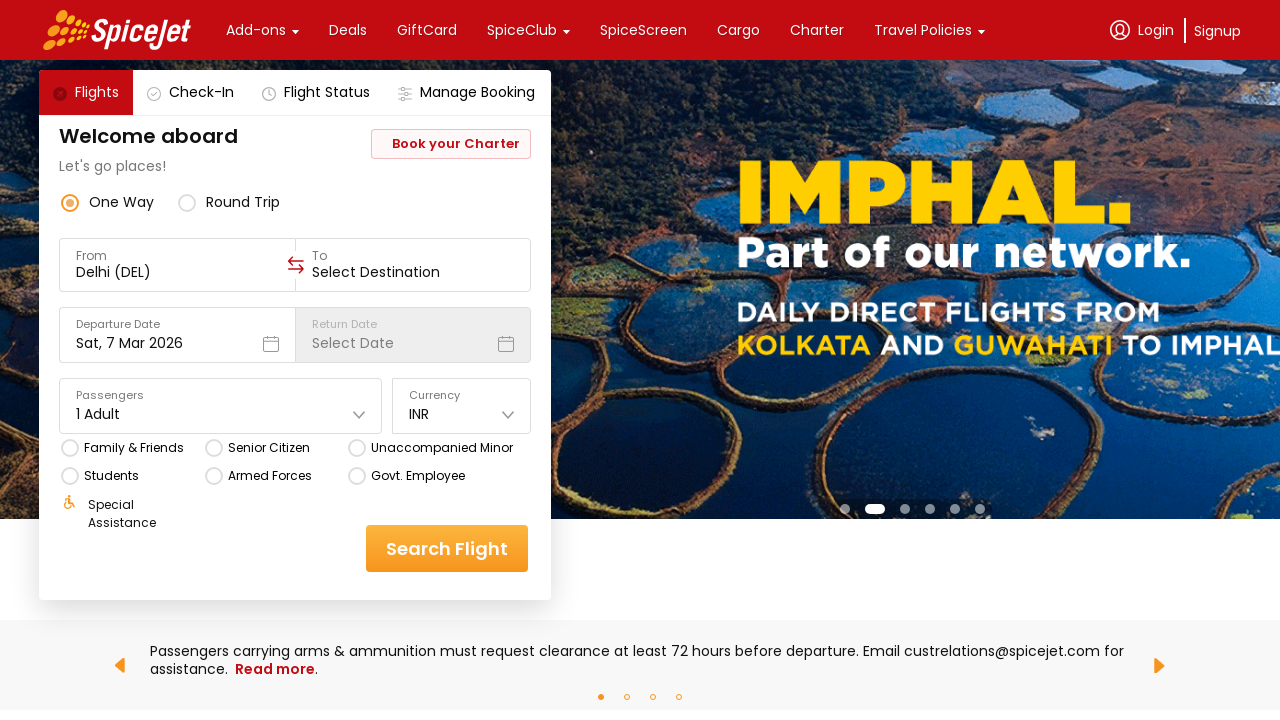

Verified body element is present on SpiceJet homepage
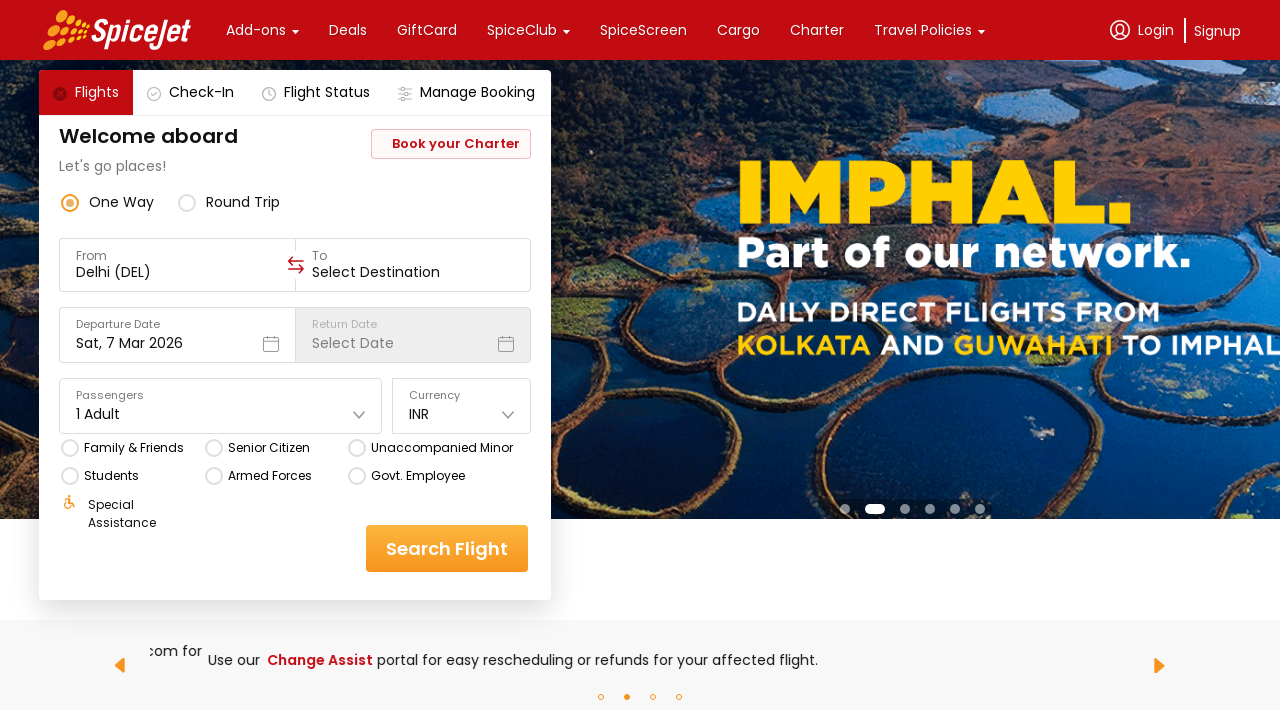

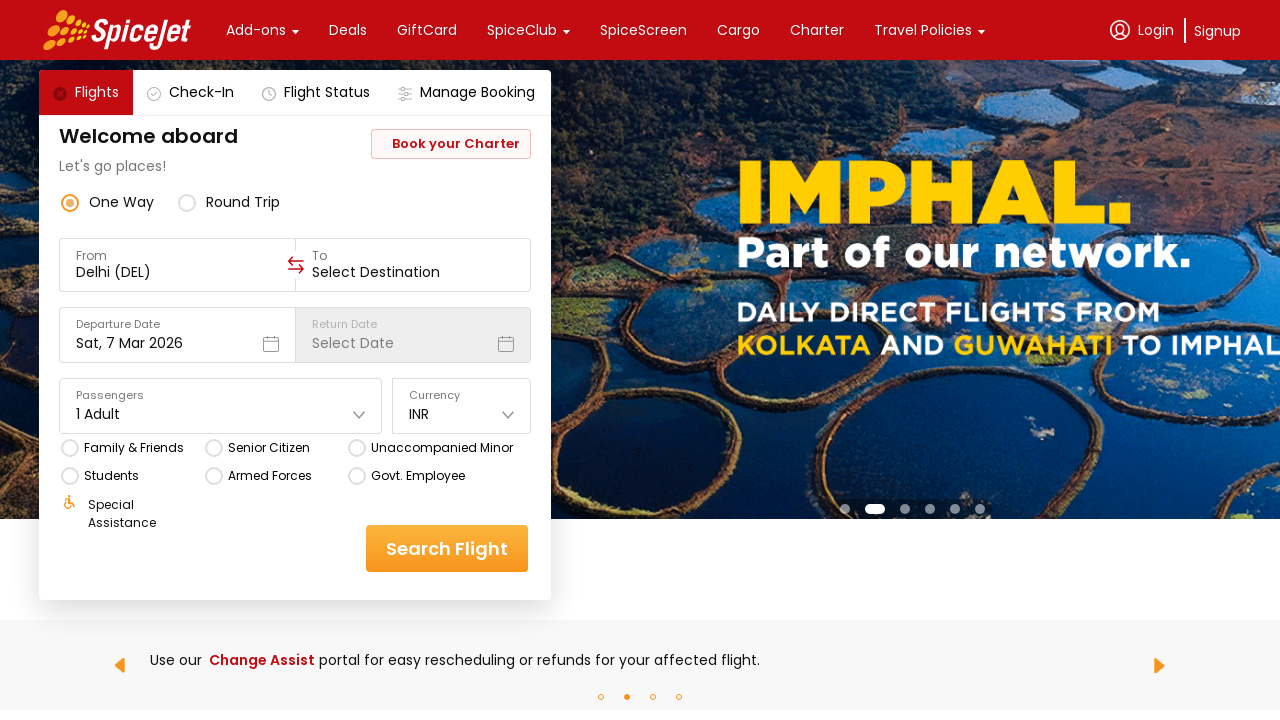